Tests injecting jQuery and jQuery Growl library into a page and displaying notification messages using JavaScript execution. Demonstrates how to add external scripts and display growl-style notifications.

Starting URL: http://the-internet.herokuapp.com

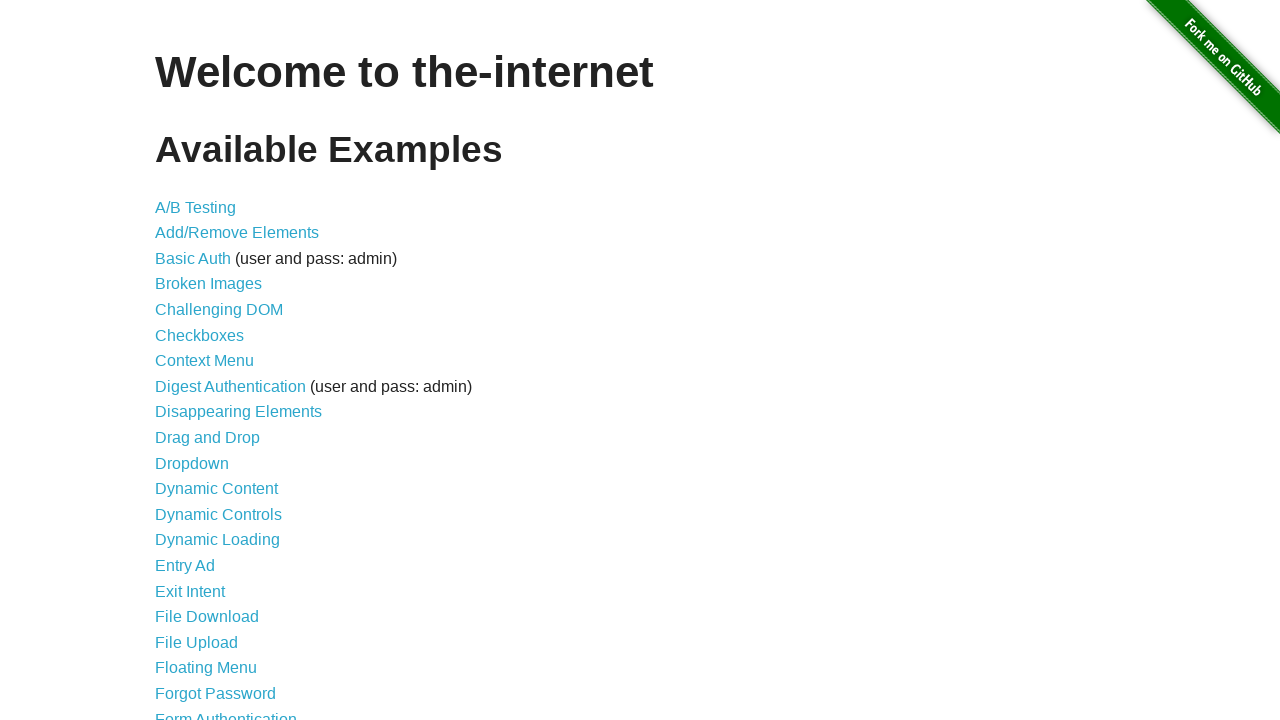

Injected jQuery library into page if not already present
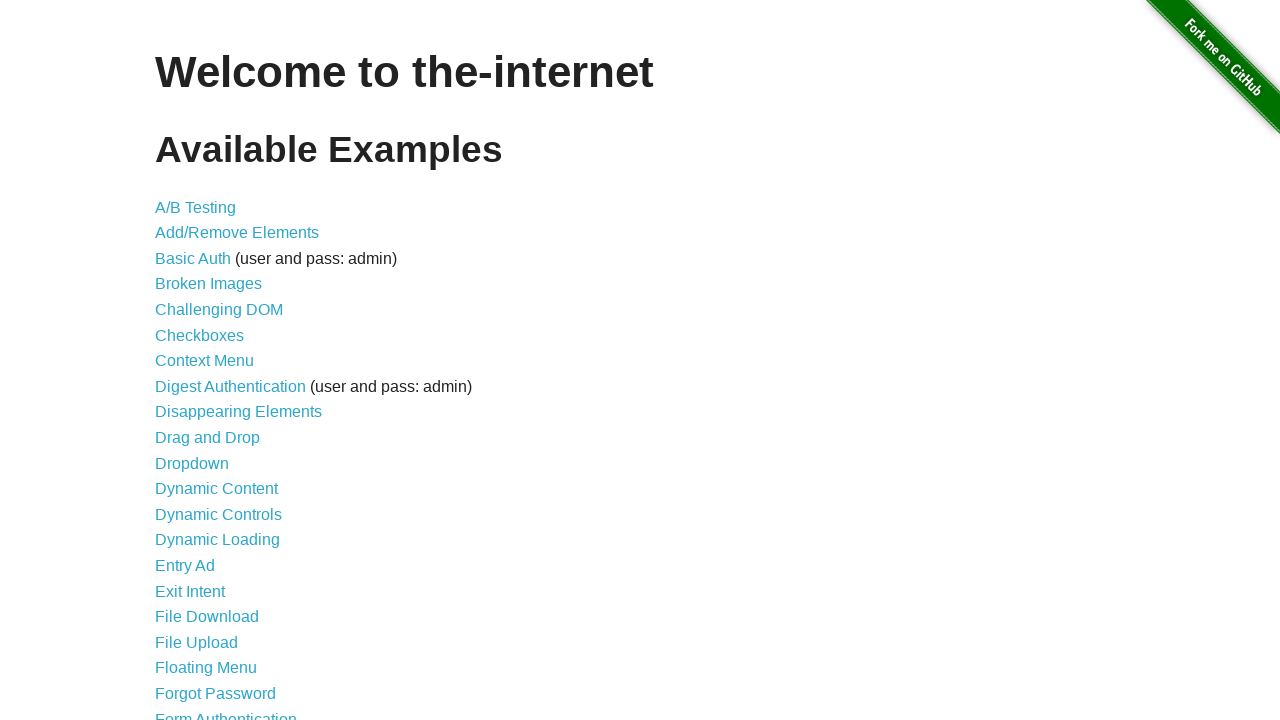

Waited for jQuery to load and become available
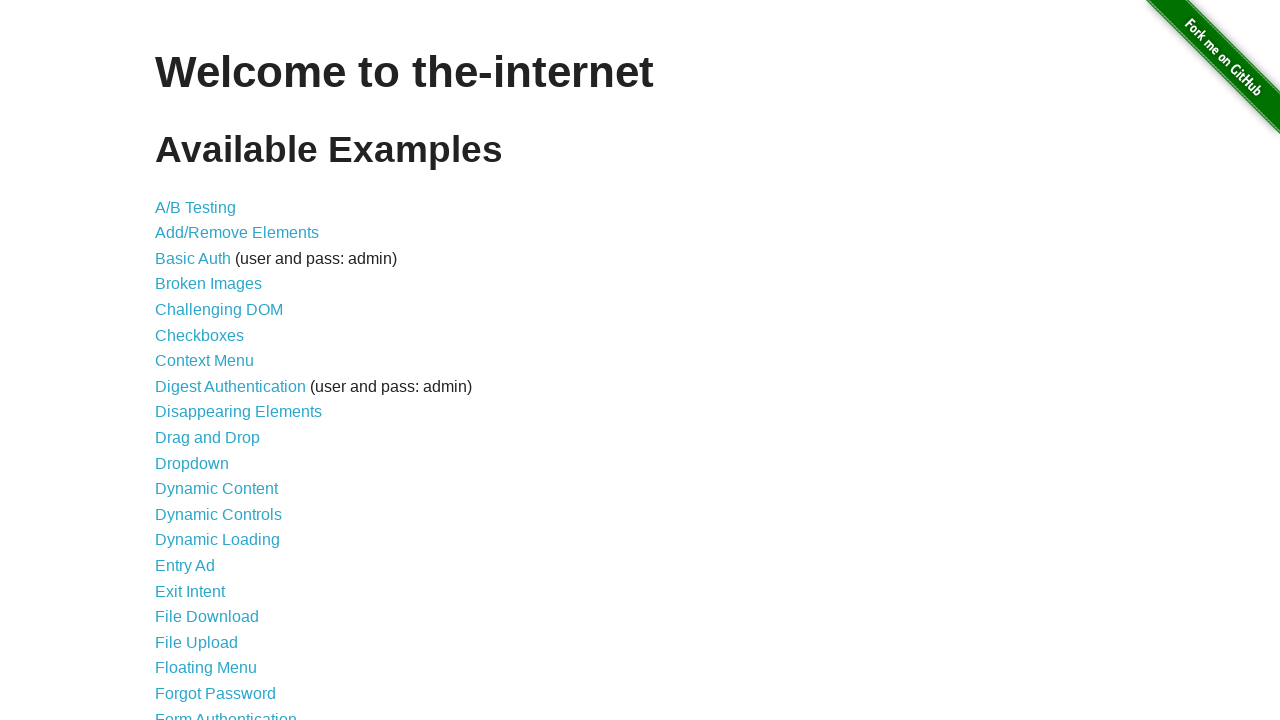

Injected jQuery Growl library script
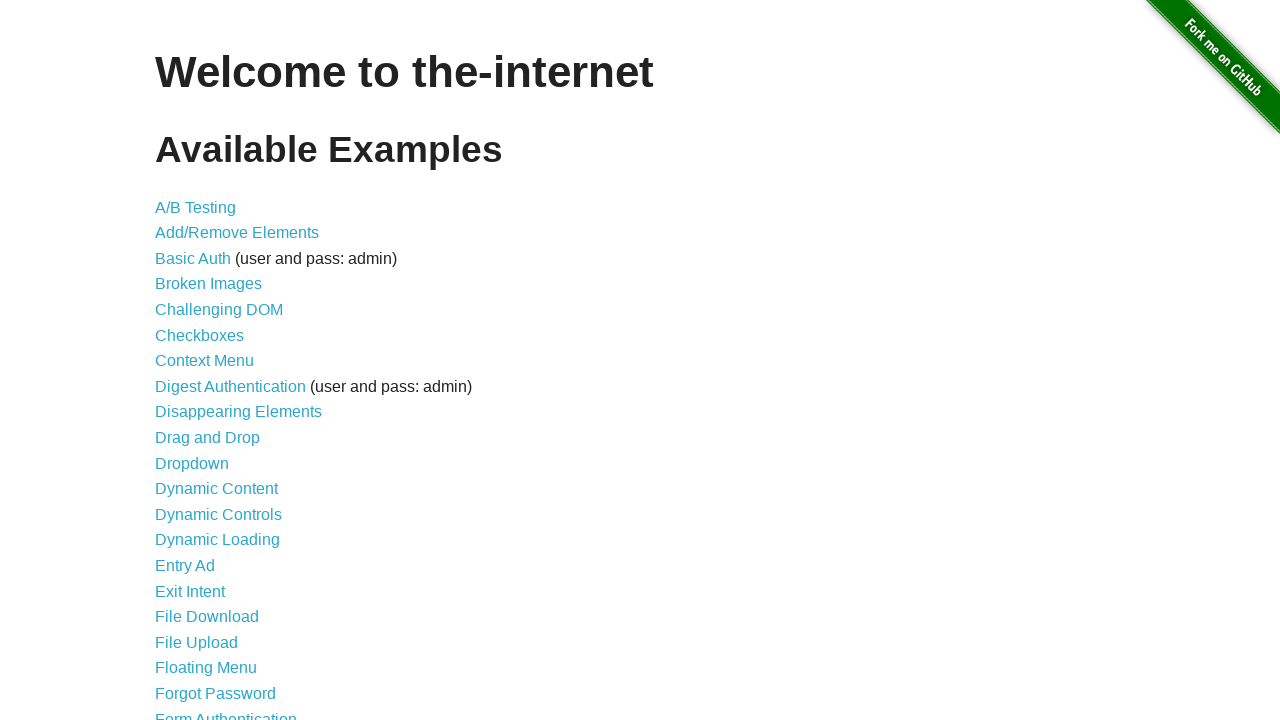

Injected jQuery Growl CSS stylesheet
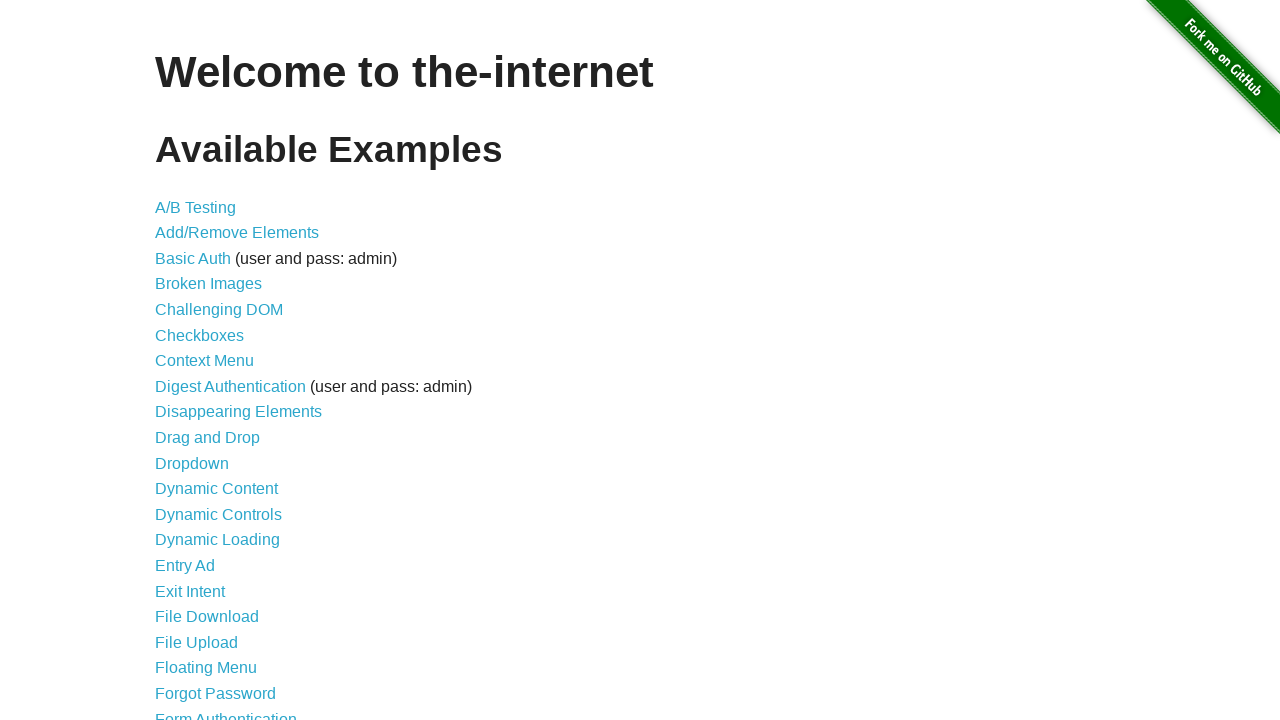

Waited for jQuery Growl library to load
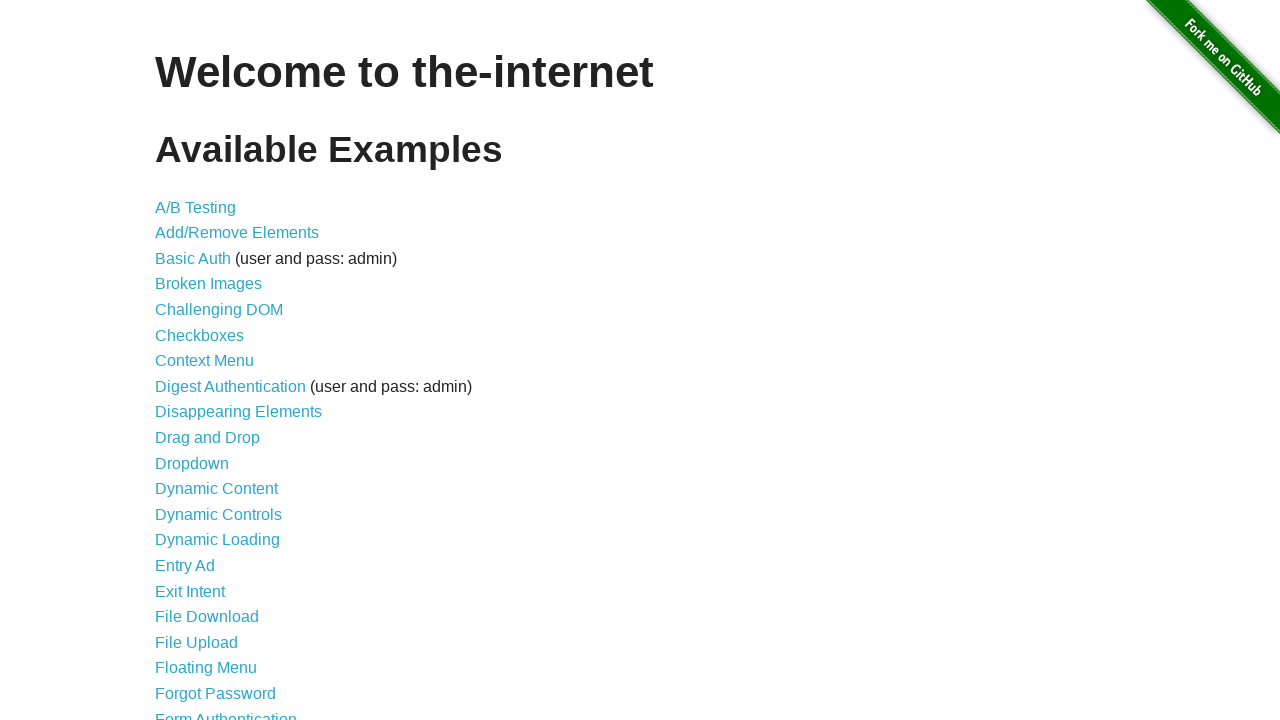

Displayed GET notification growl message
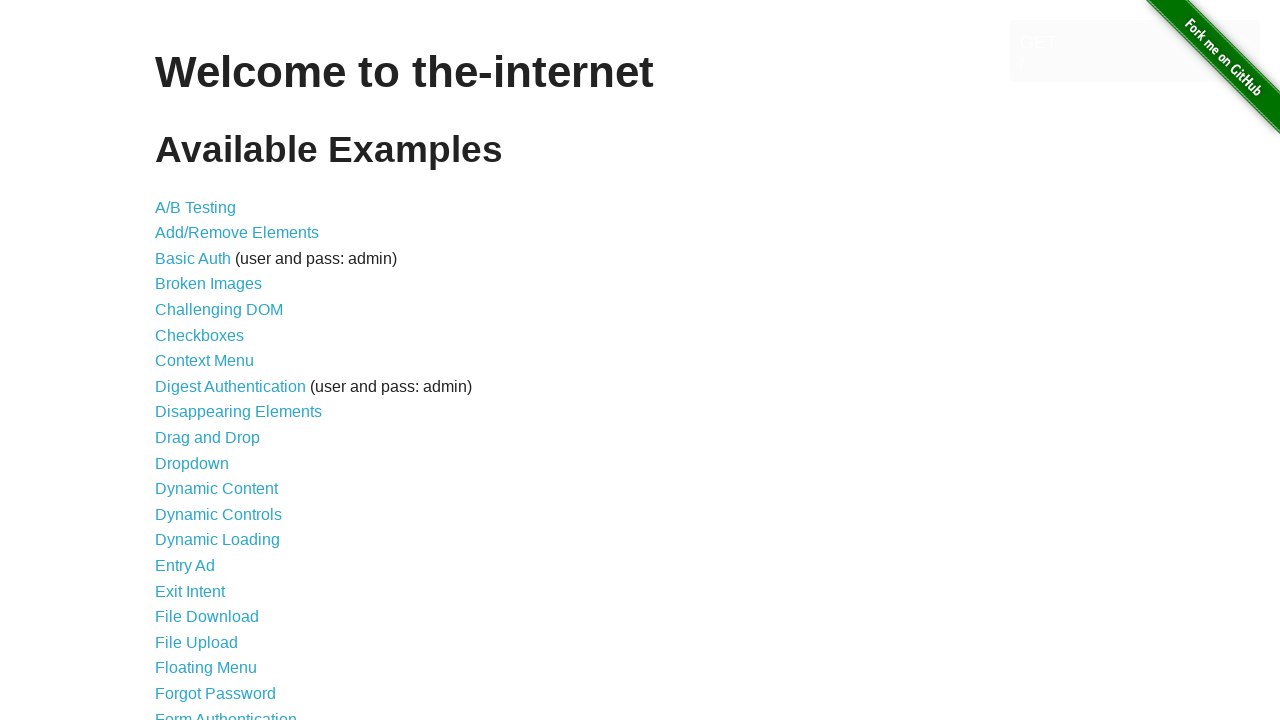

Displayed ERROR notification growl message
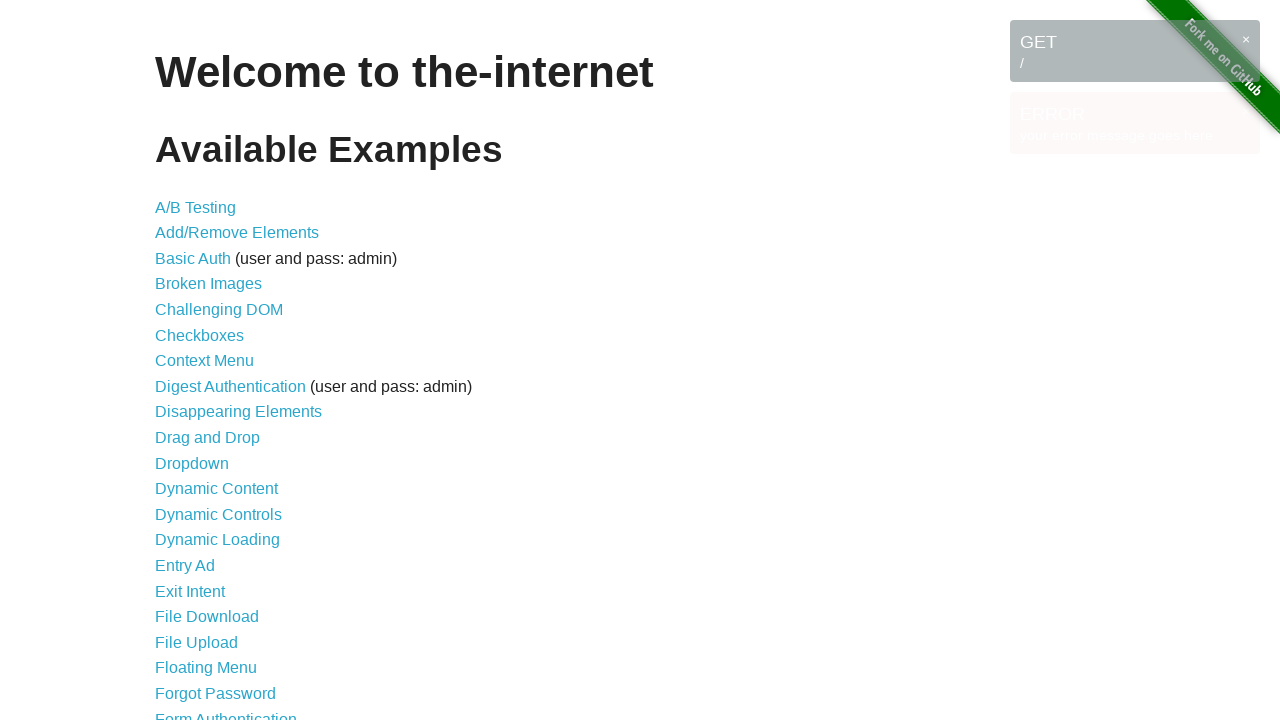

Displayed Notice notification growl message
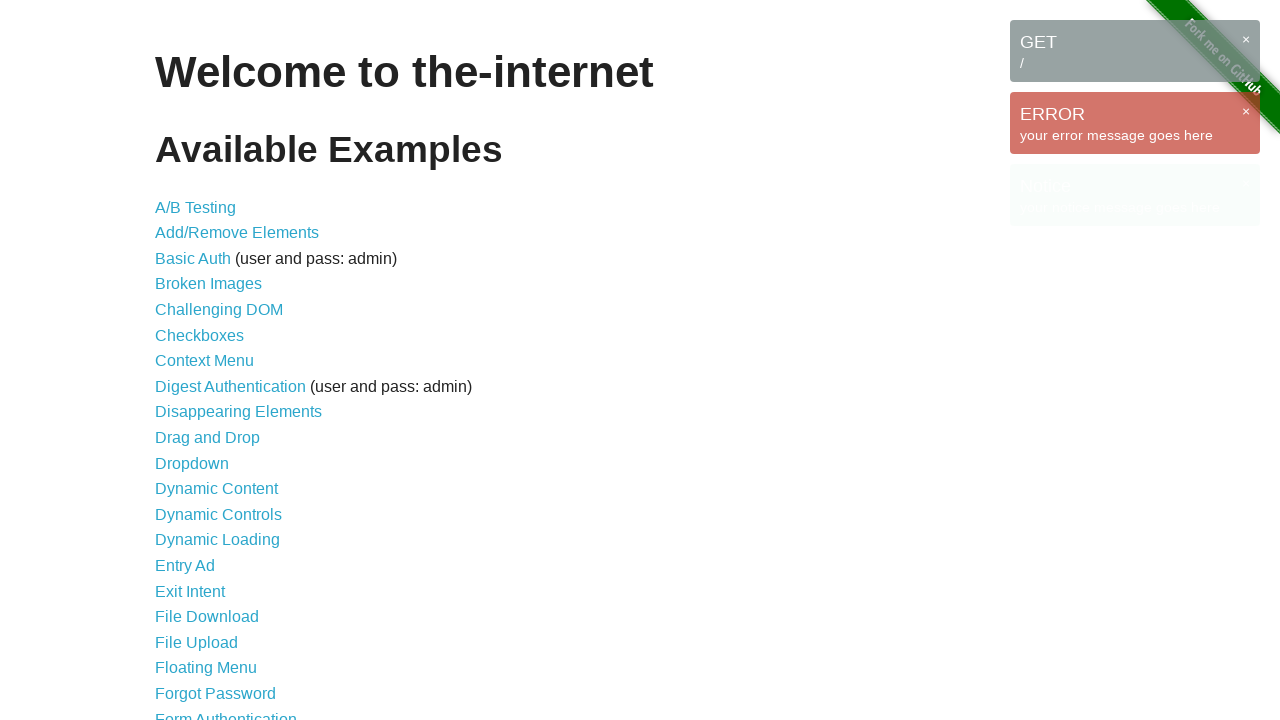

Displayed Warning notification growl message
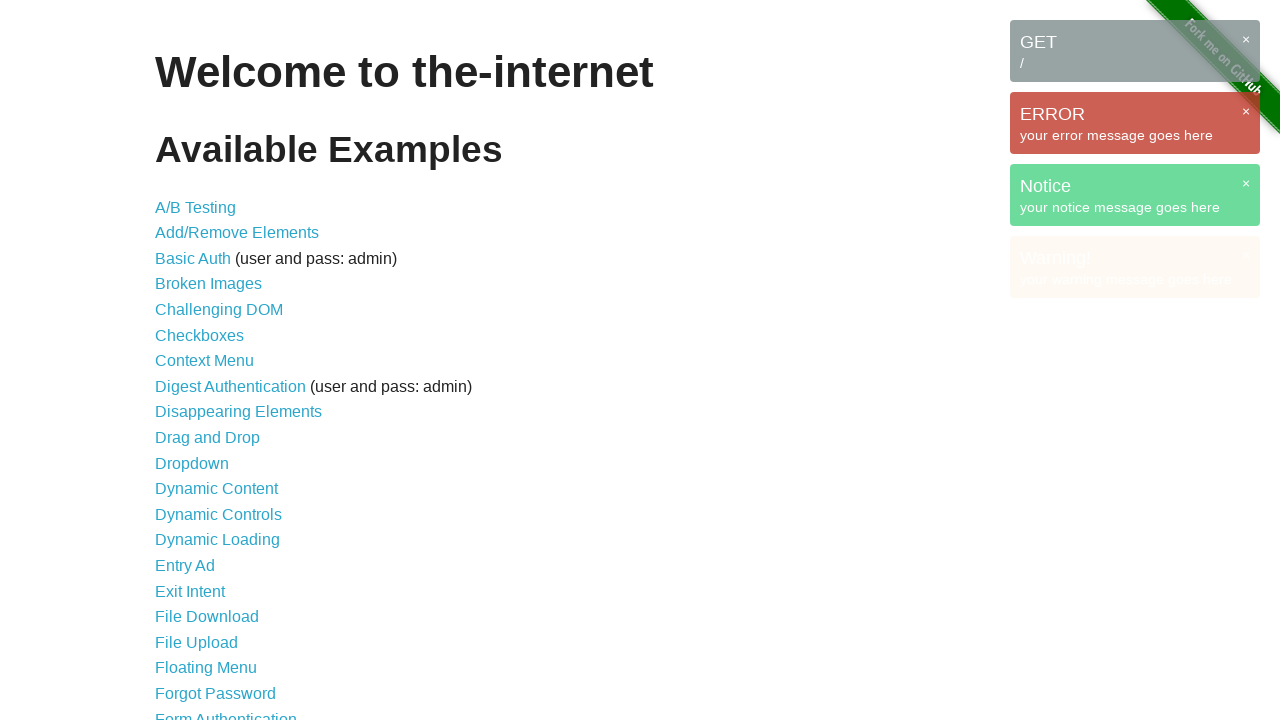

Waited for growl notification messages to appear
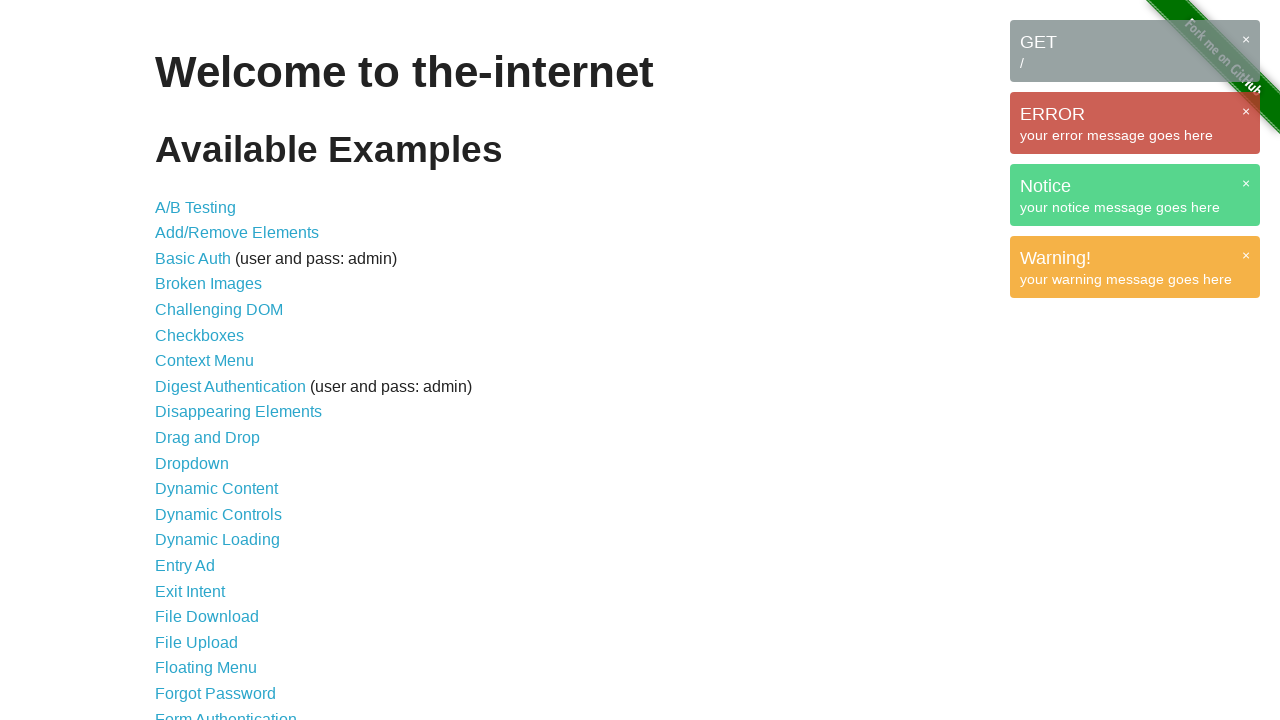

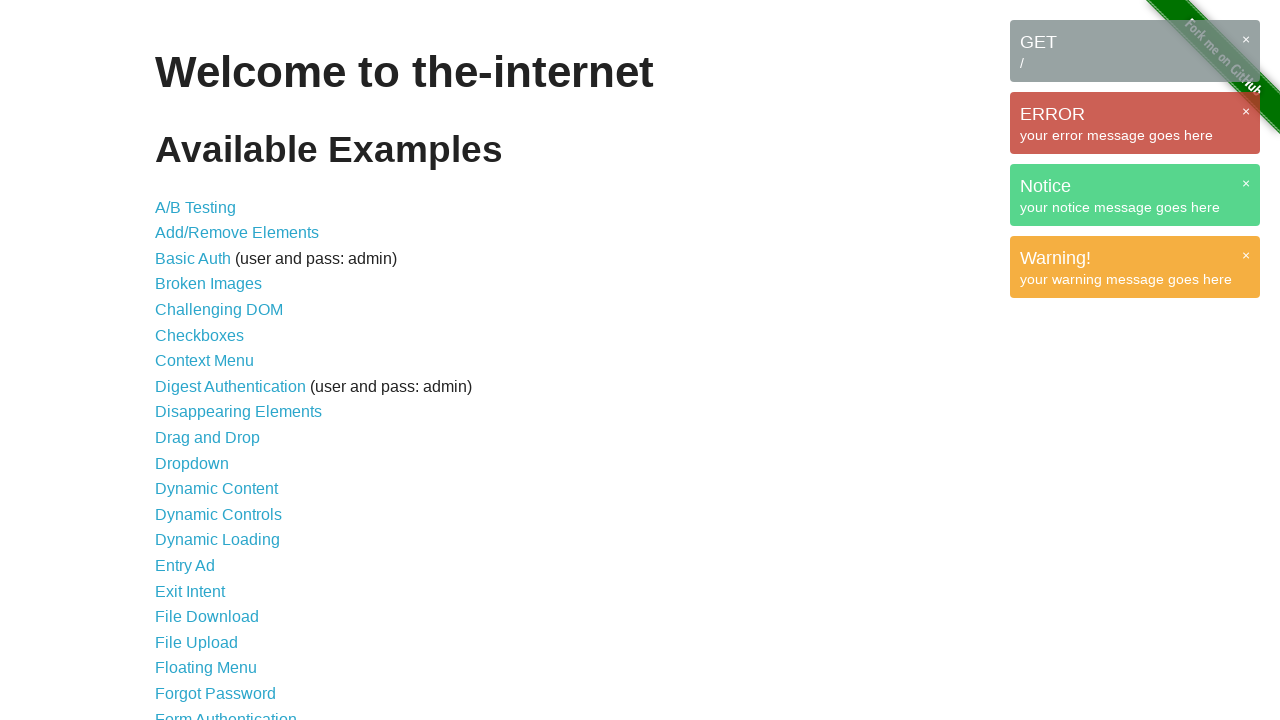